Tests the products page by verifying banner, filter, and product container elements are visible, then clicks on the first product.

Starting URL: https://gadget-hub-shop.vercel.app/products

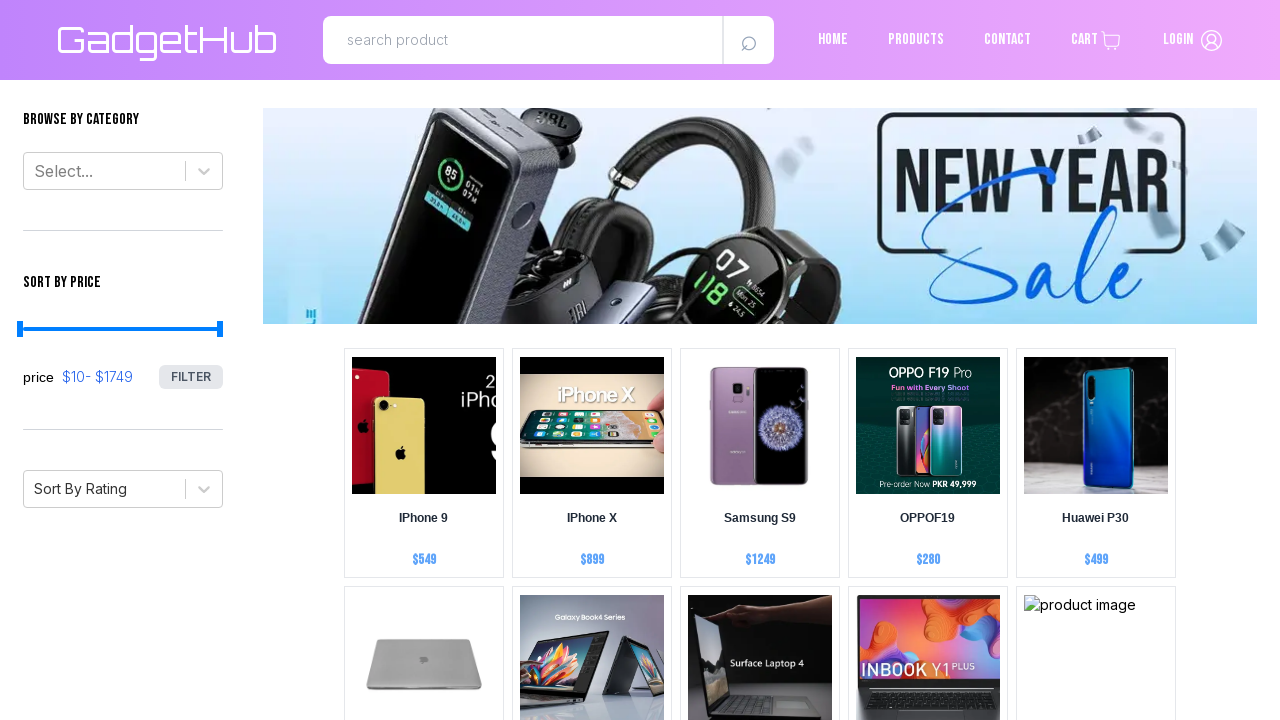

Set viewport size to 1920x1080
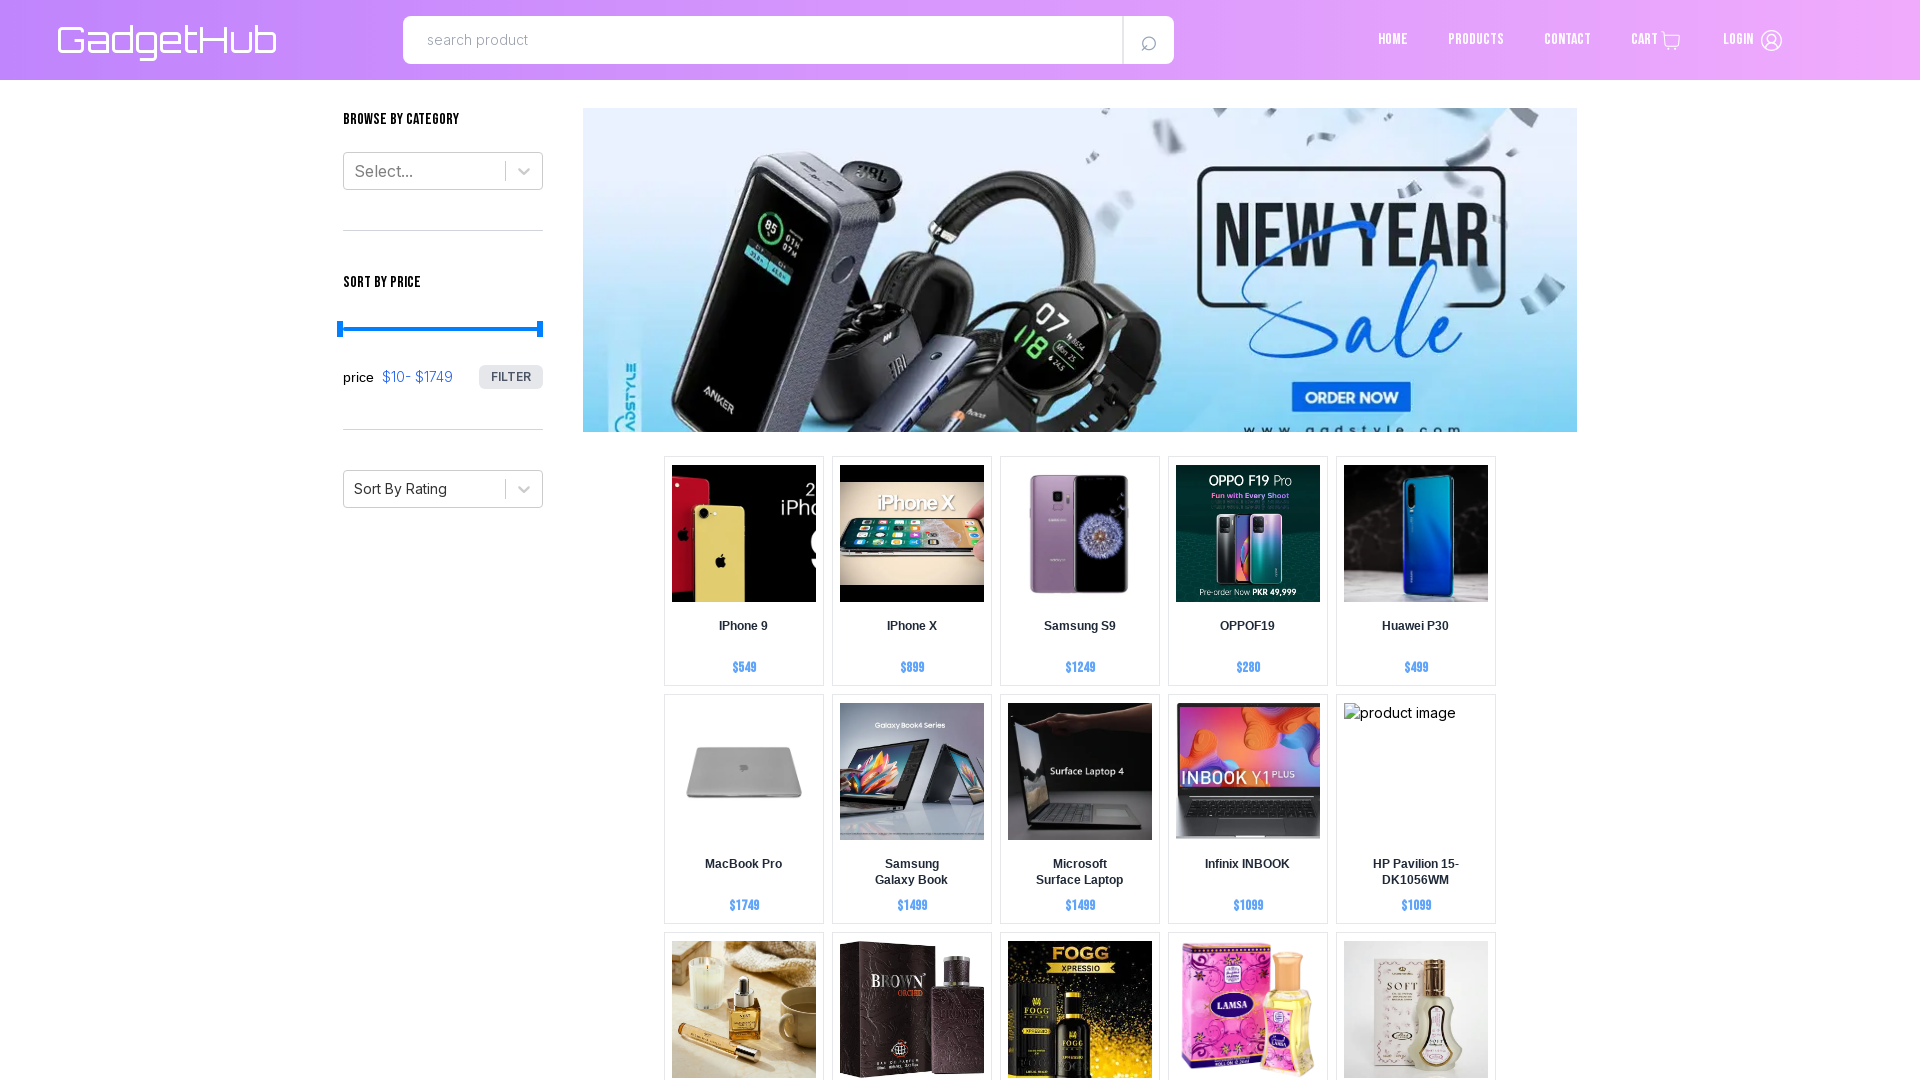

Products banner element became visible
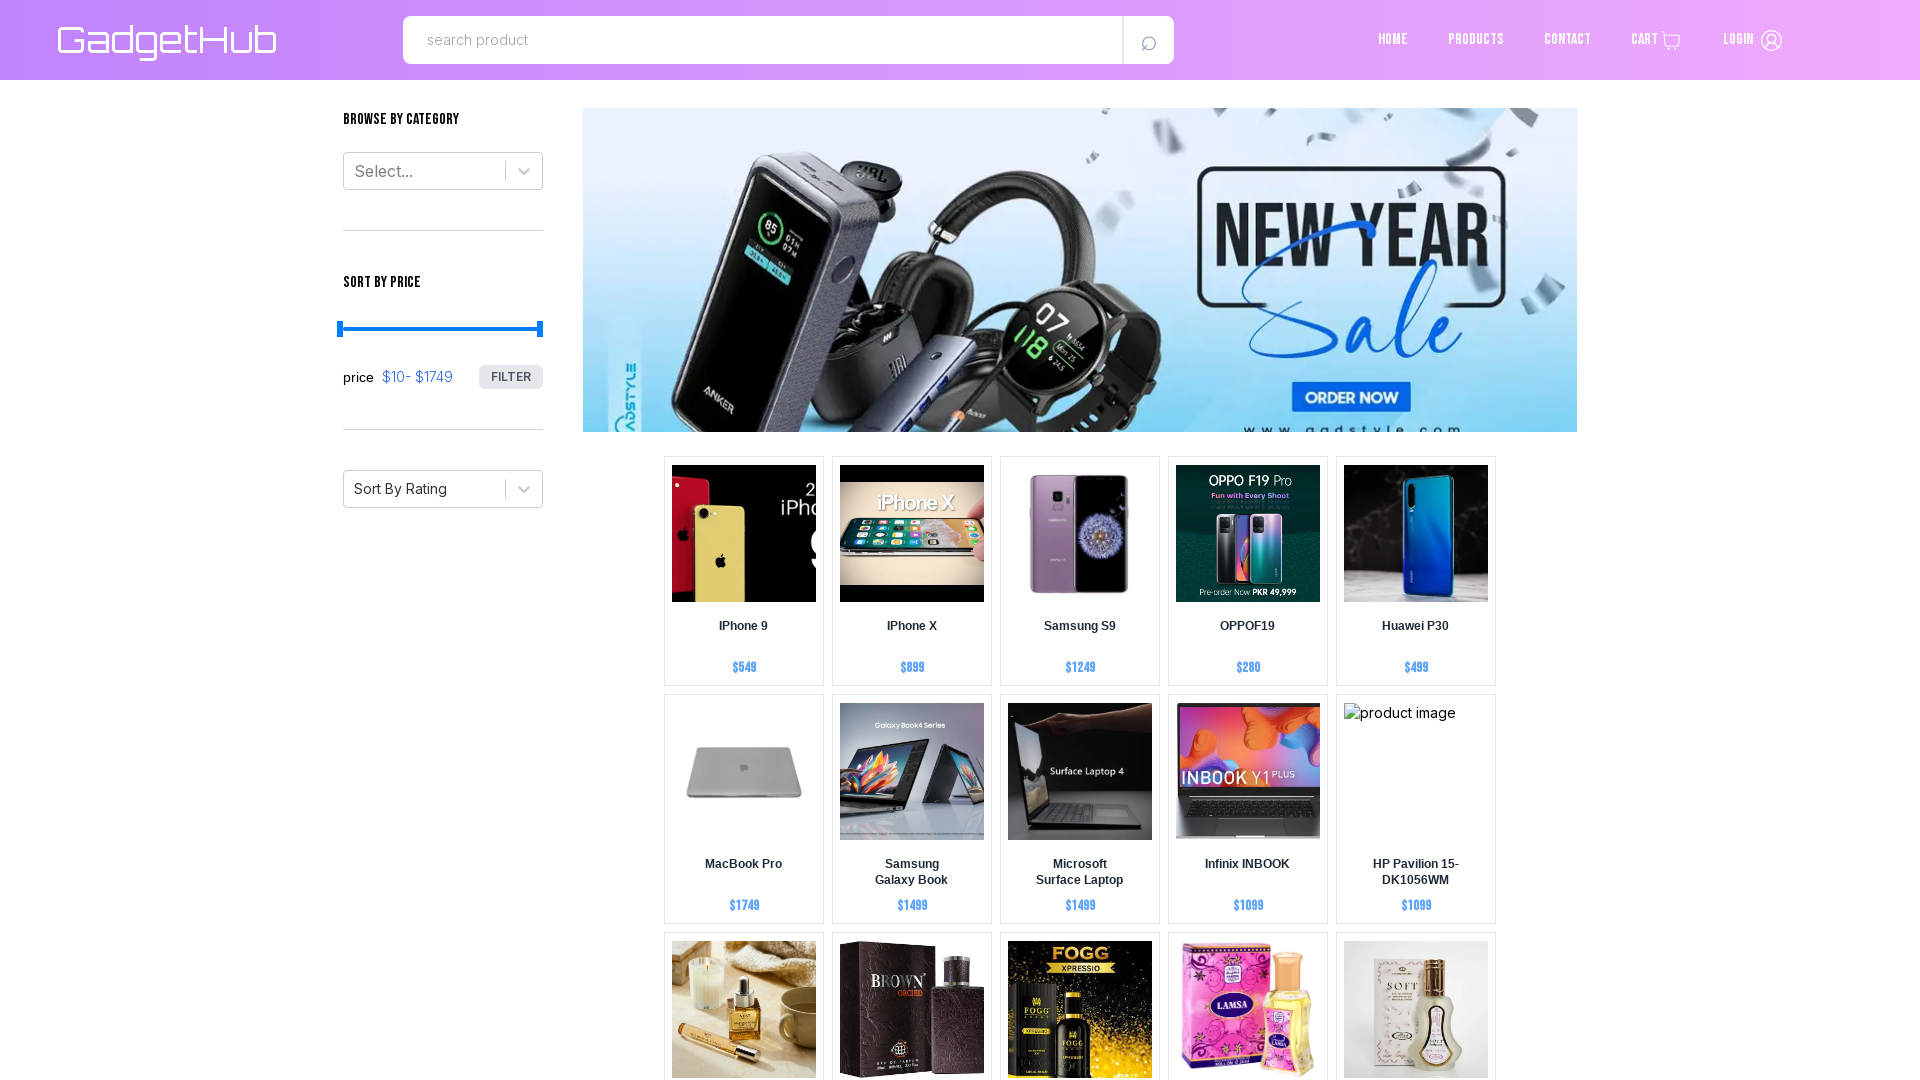

Products filter element became visible
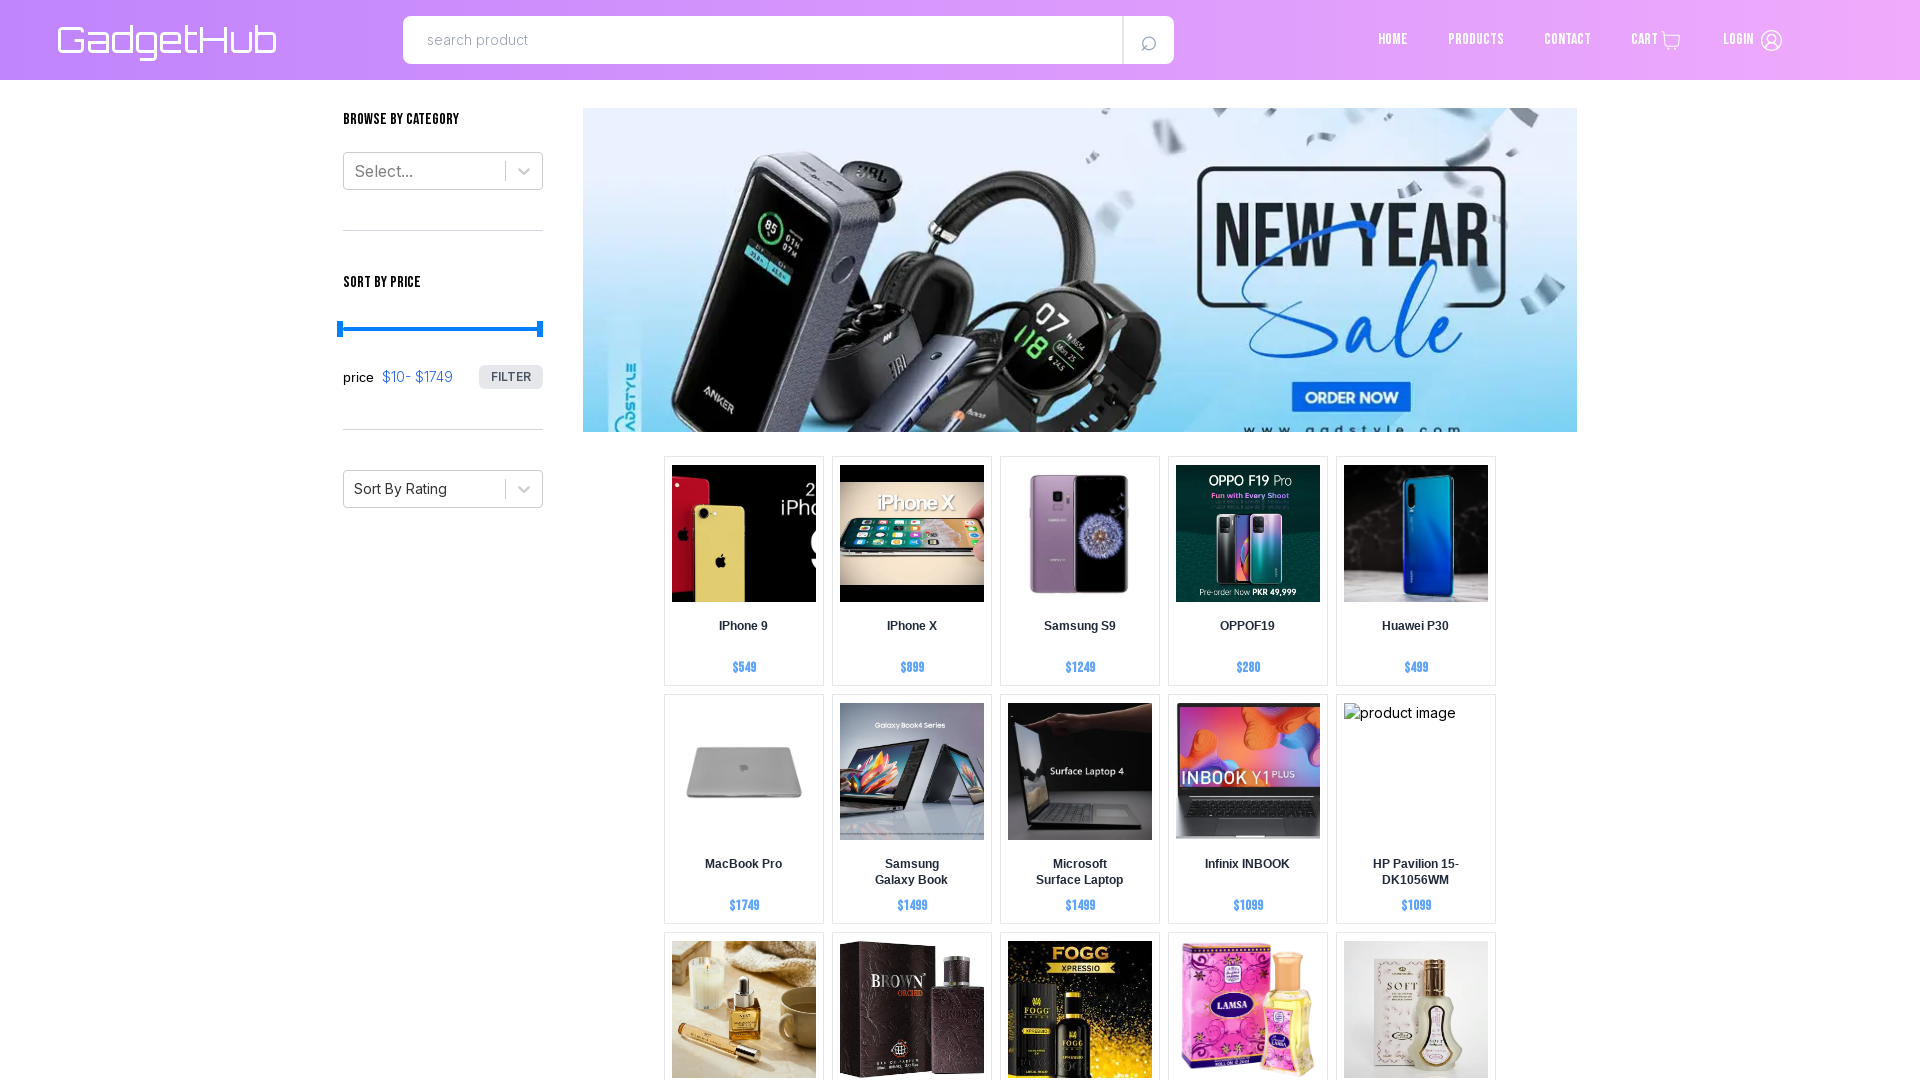

Products container element became visible
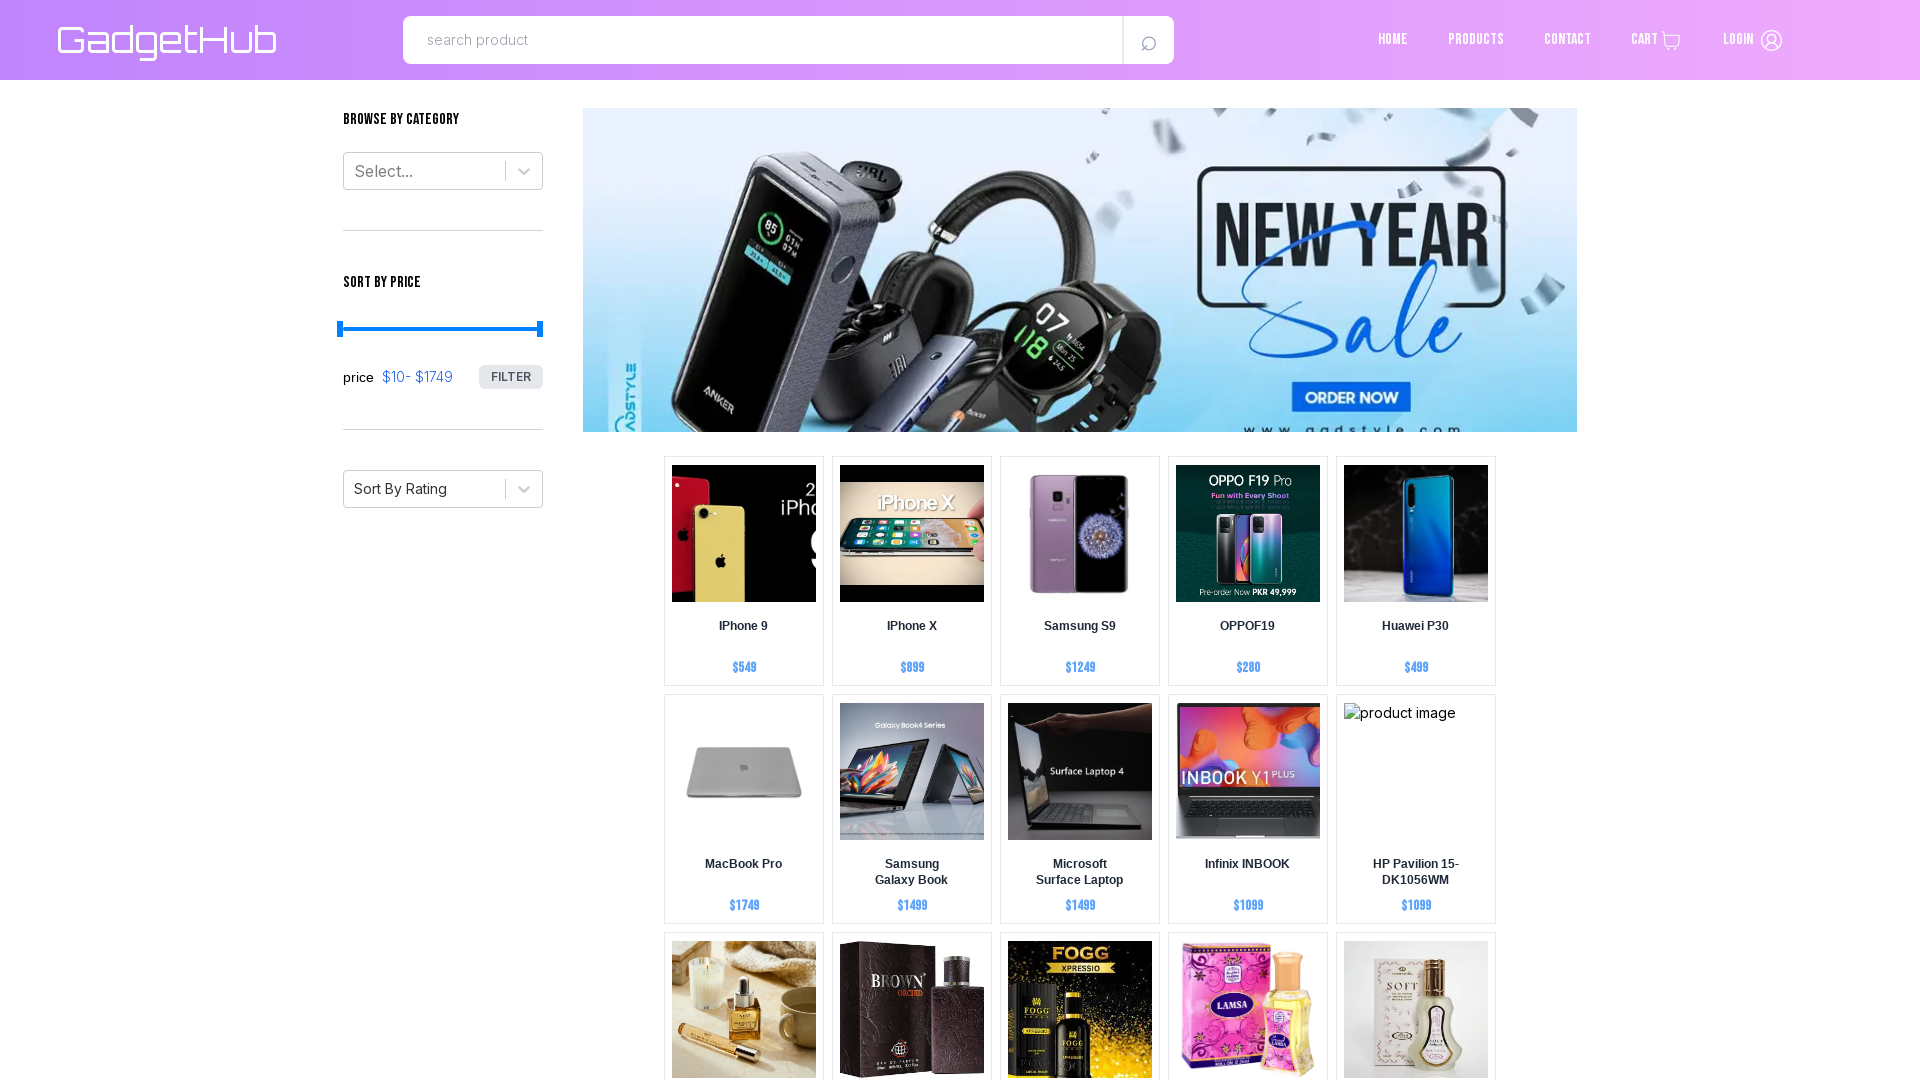

Located all product elements
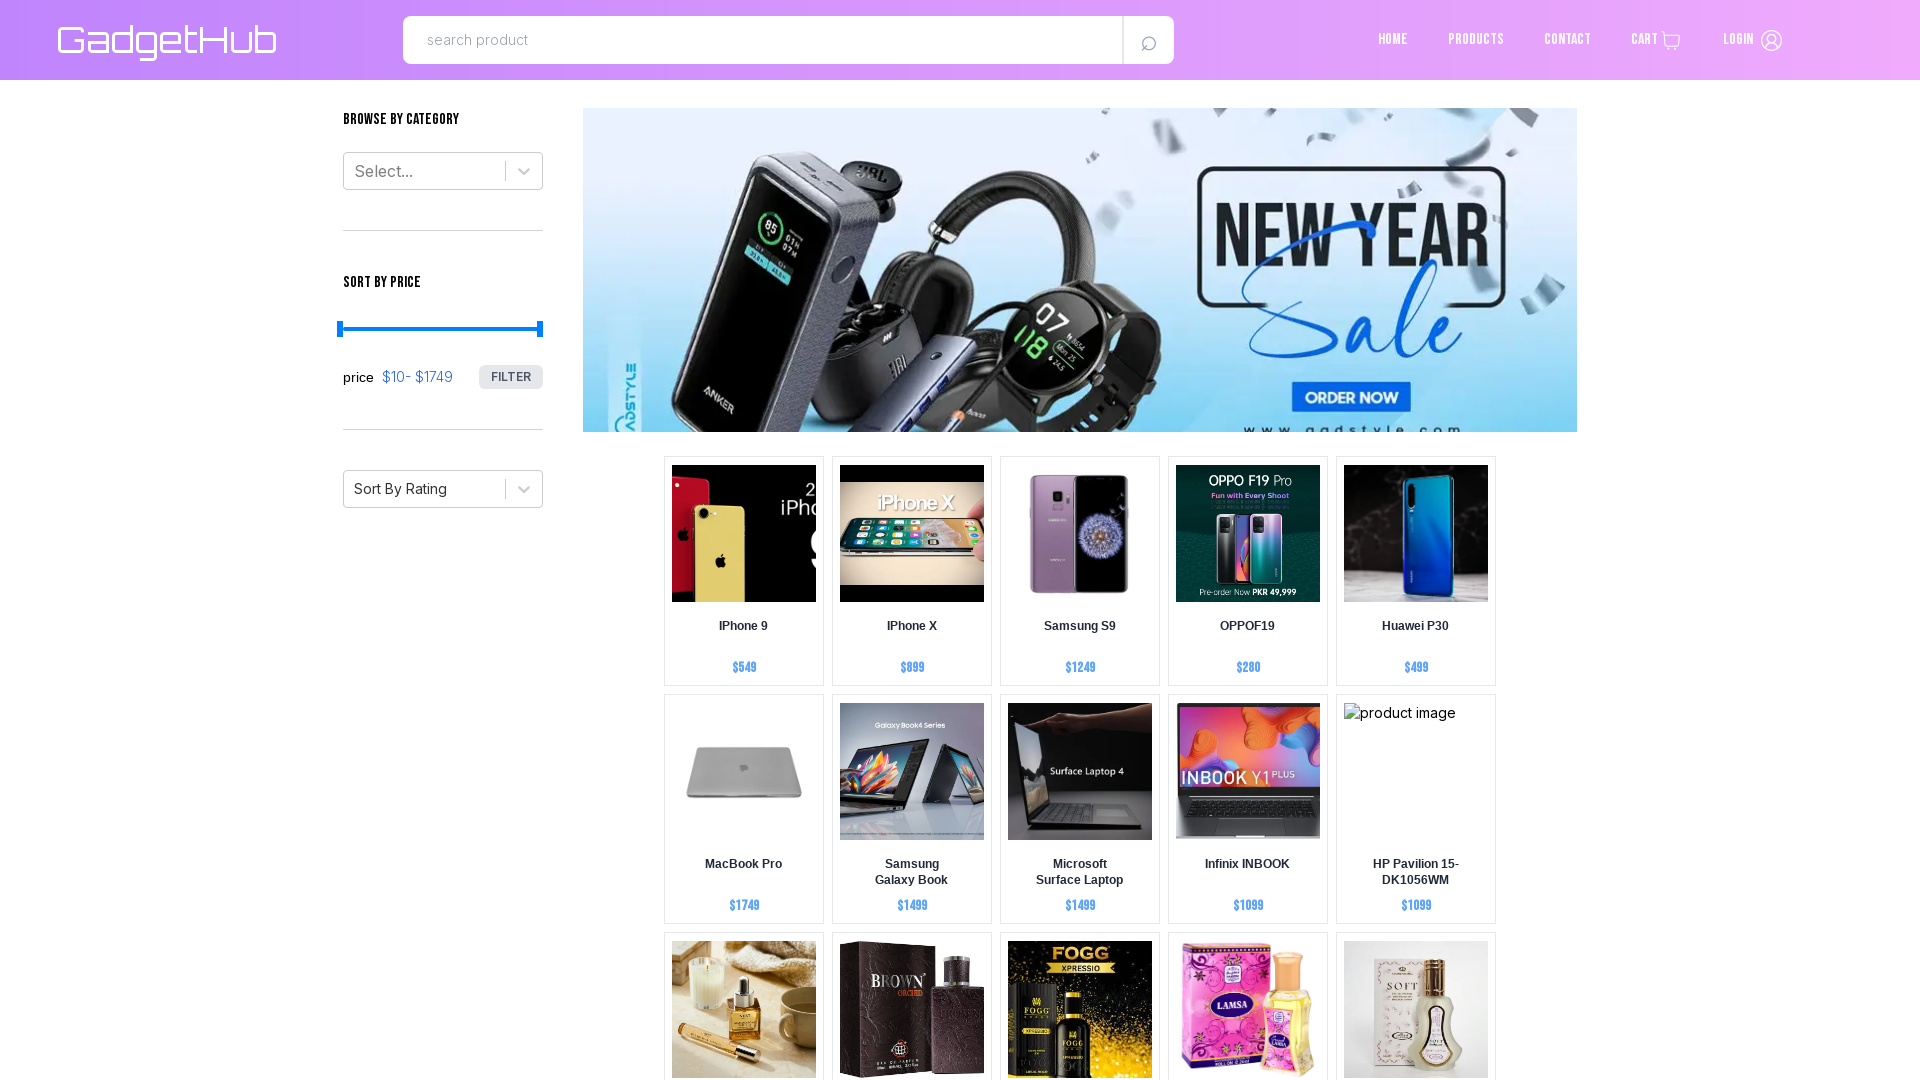

Clicked on the first product at (744, 534) on [data-testid="test-product"] >> nth=0
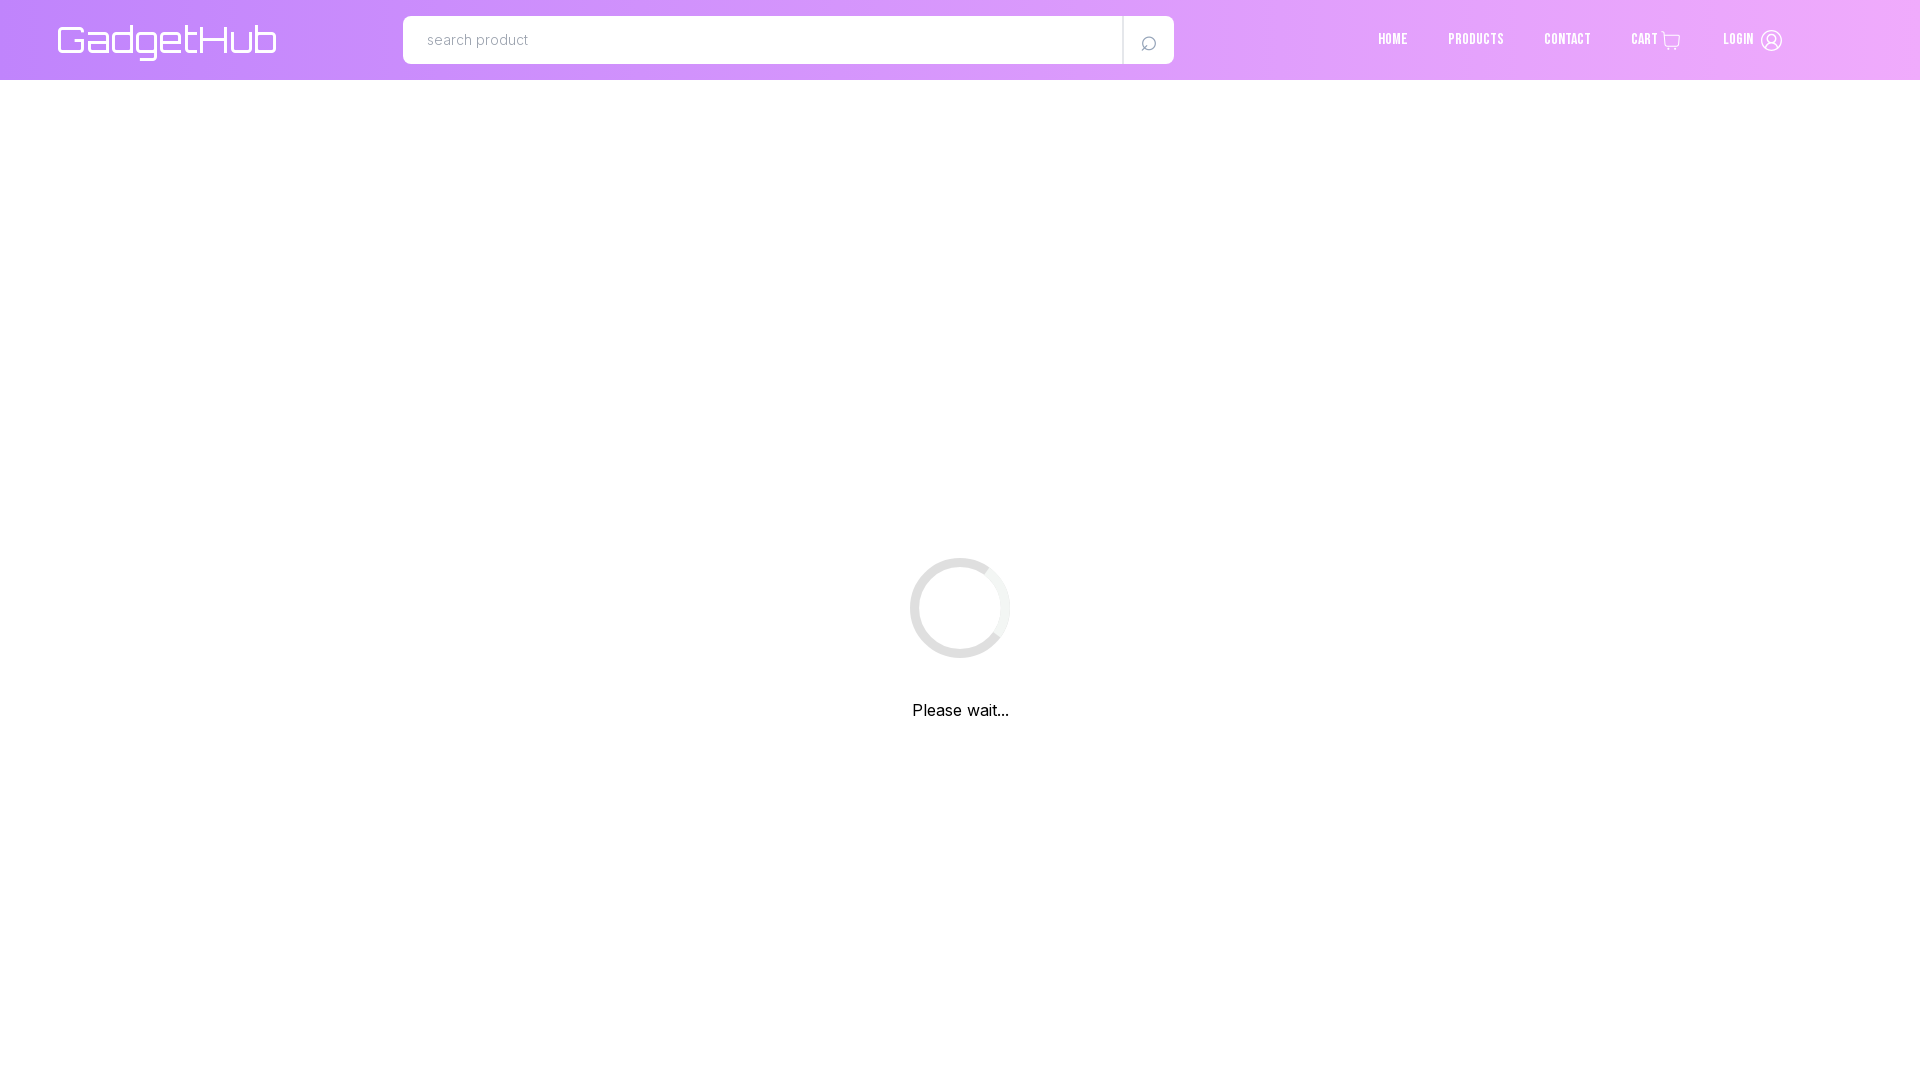

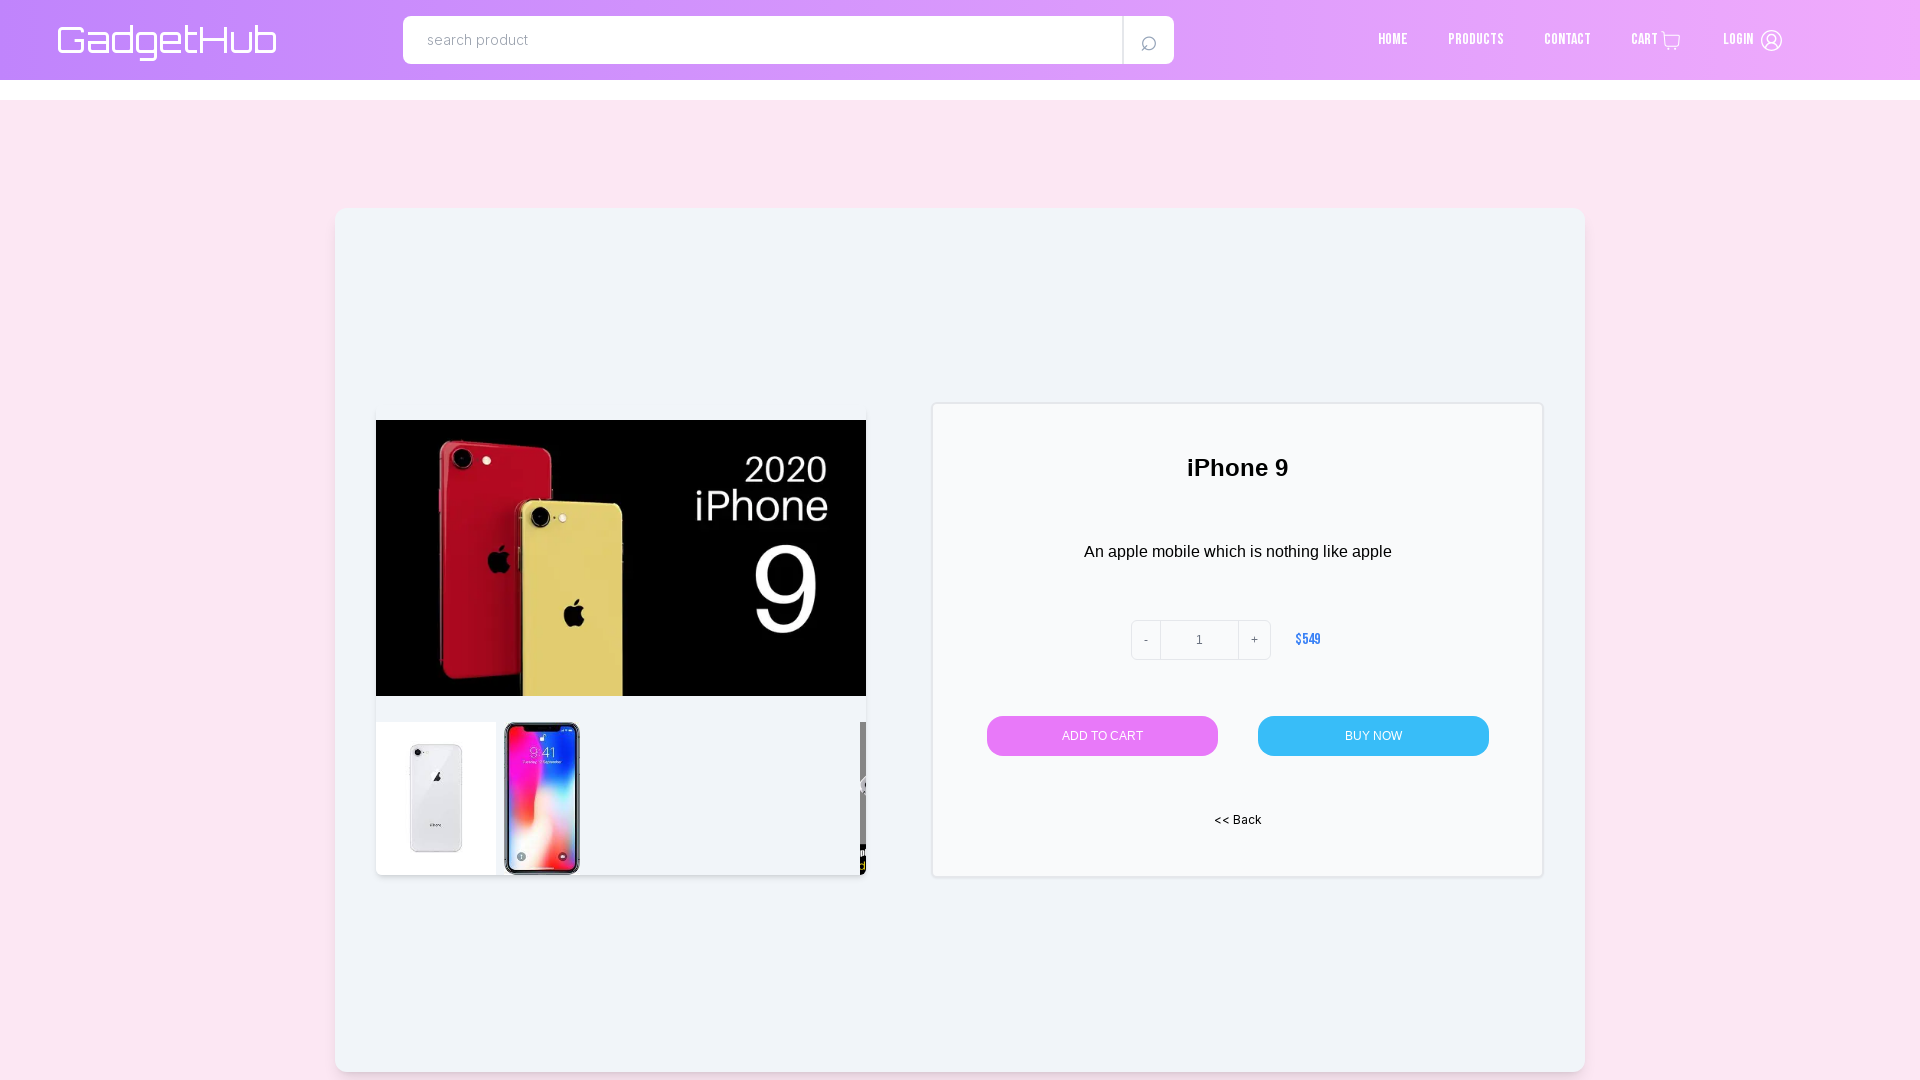